Tests handling of JavaScript alert dialogs by clicking a button that triggers an alert and dismissing it

Starting URL: https://demoqa.com/alerts

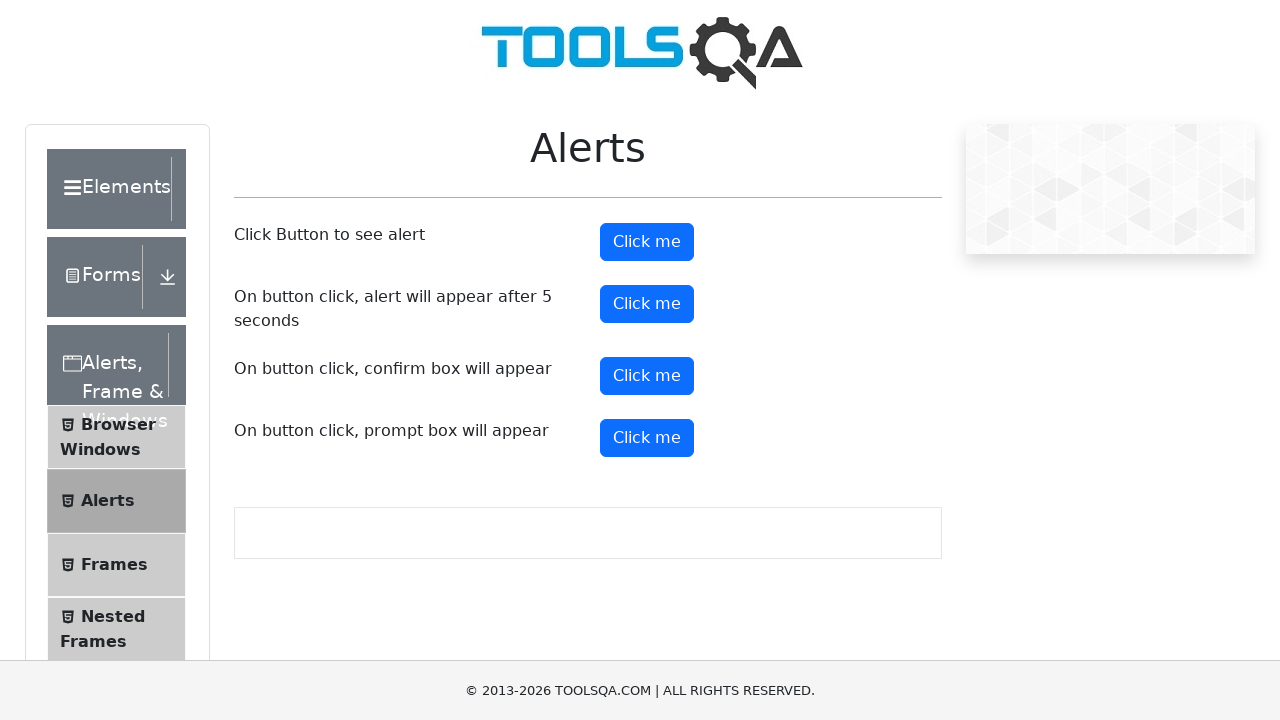

Set up dialog handler to dismiss alerts
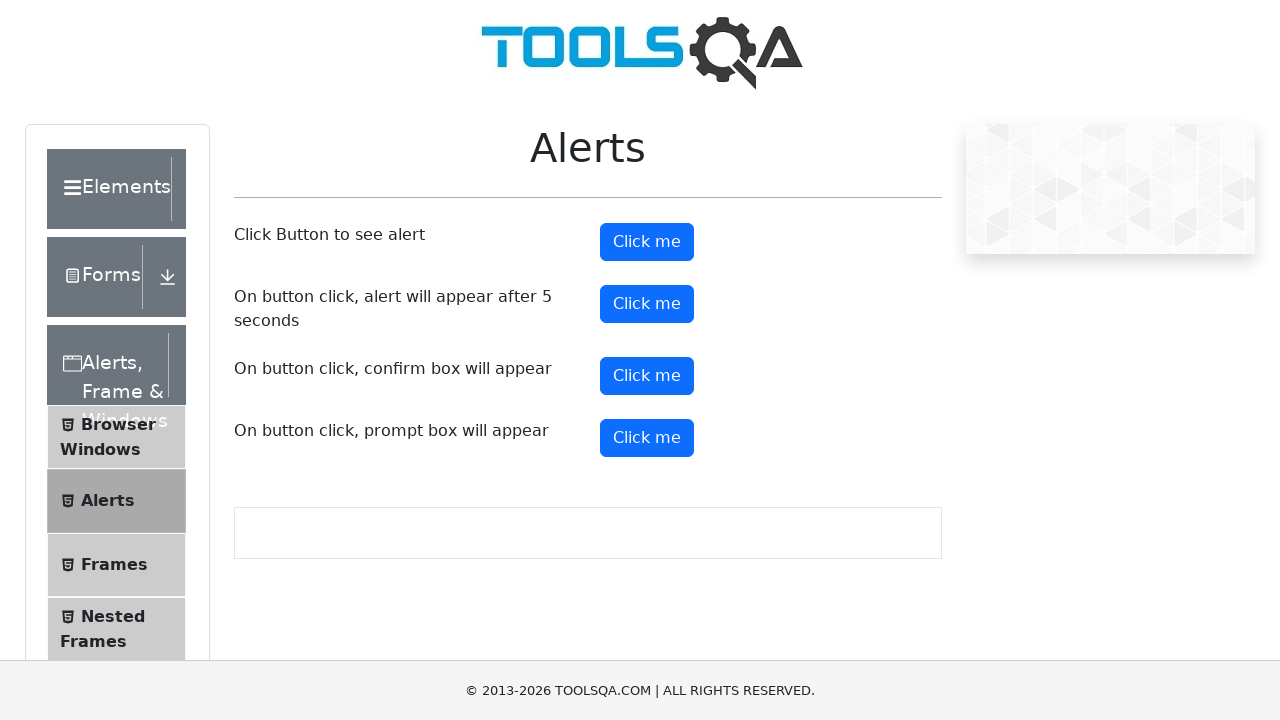

Clicked alert button to trigger JavaScript alert dialog at (647, 242) on #alertButton
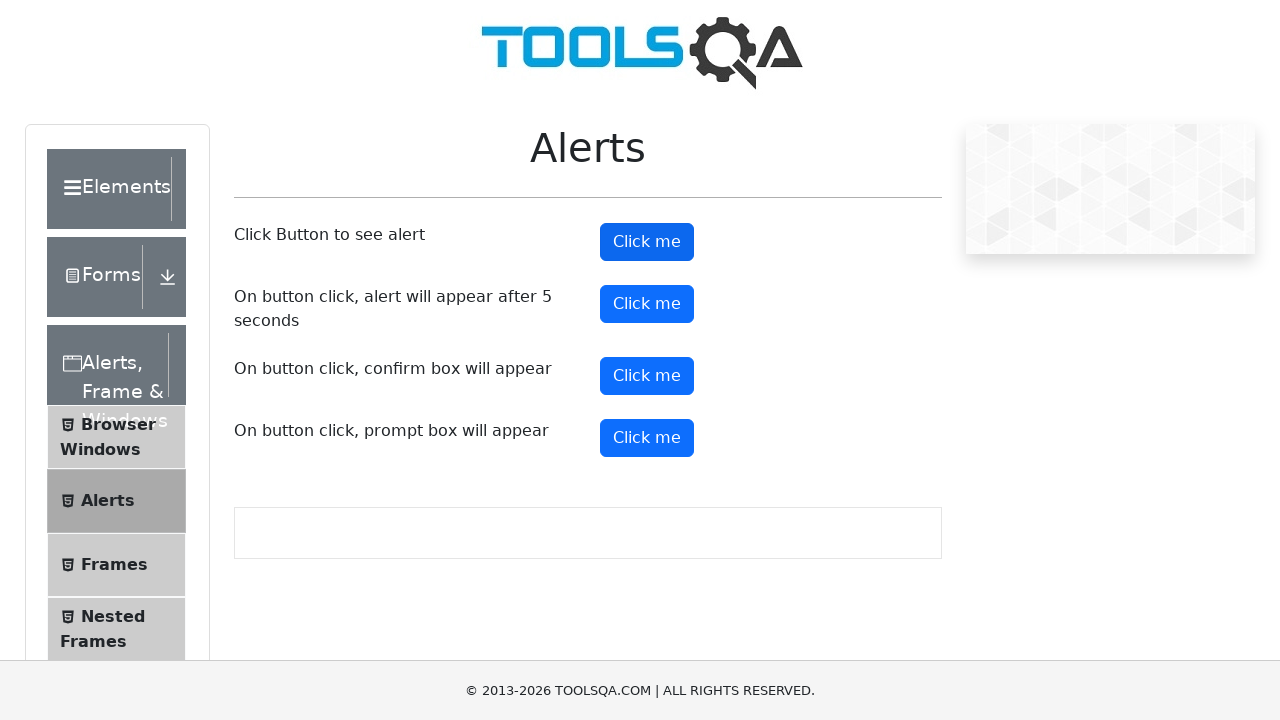

Verified alert button is still visible after dismissing alert
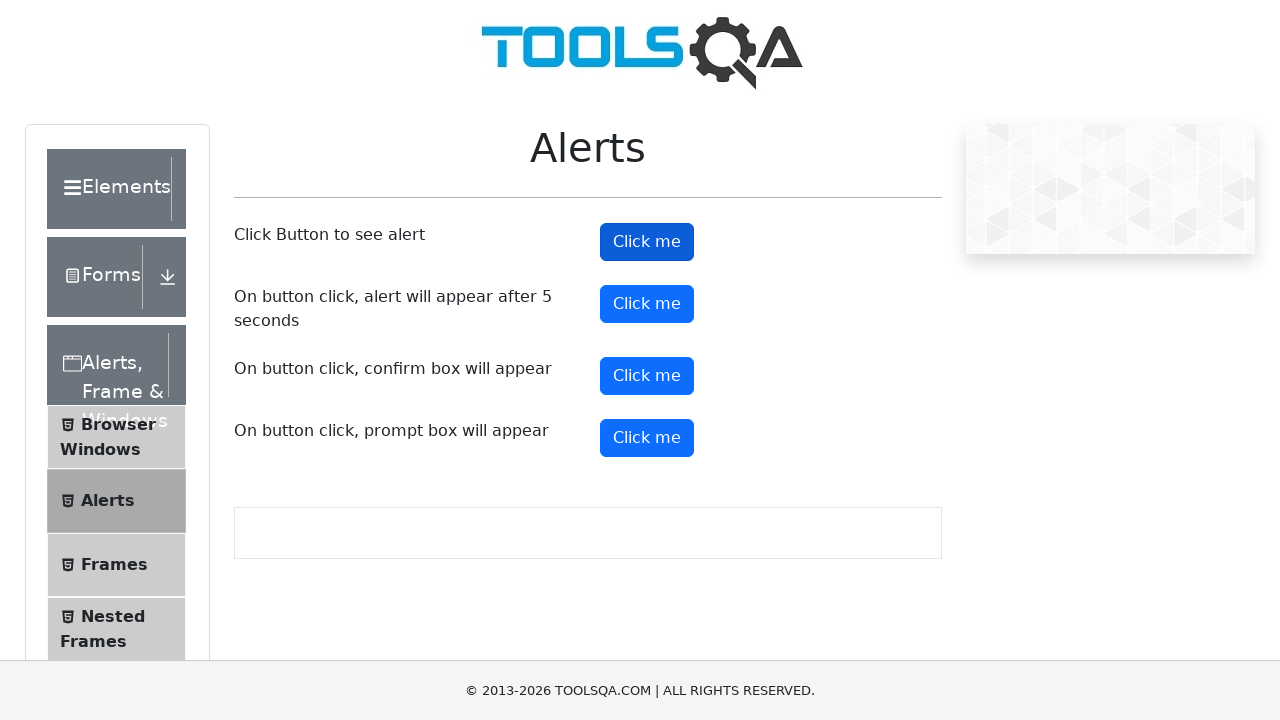

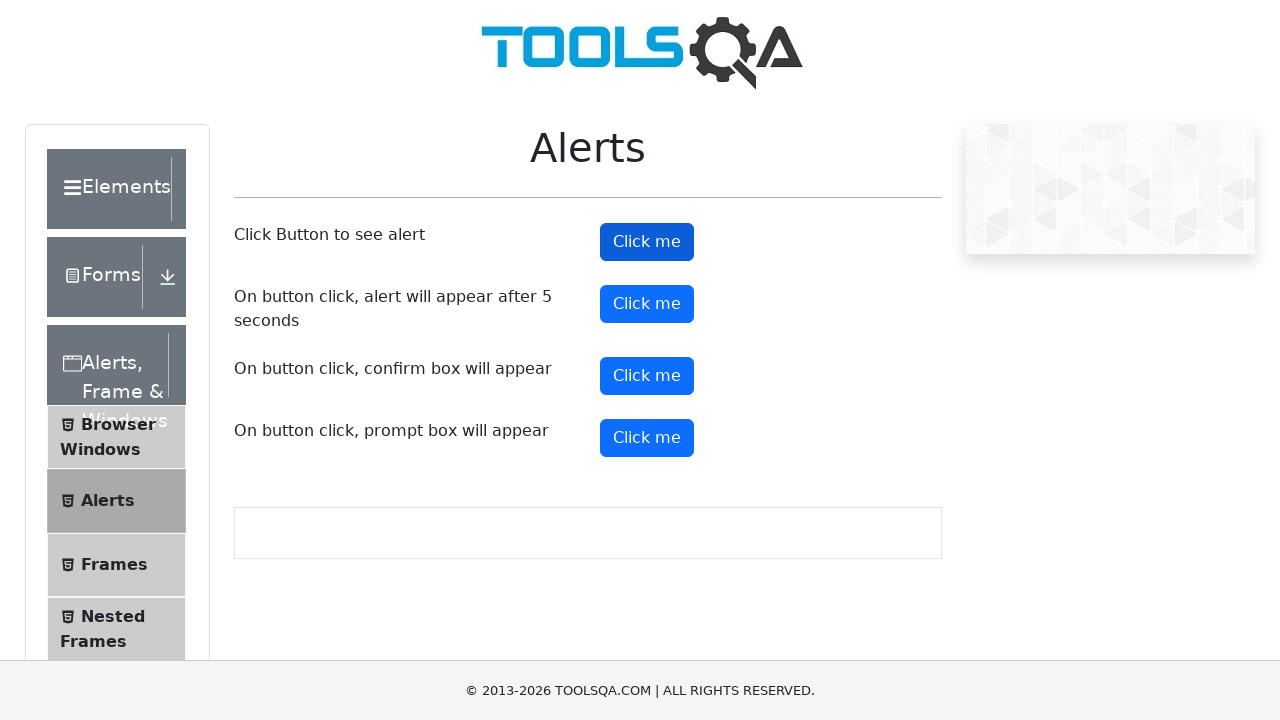